Tests e-commerce functionality on a demo site by filtering products by Apple brand, adding an iPhone to the cart, and verifying the cart displays the correct product.

Starting URL: https://bstackdemo.com/

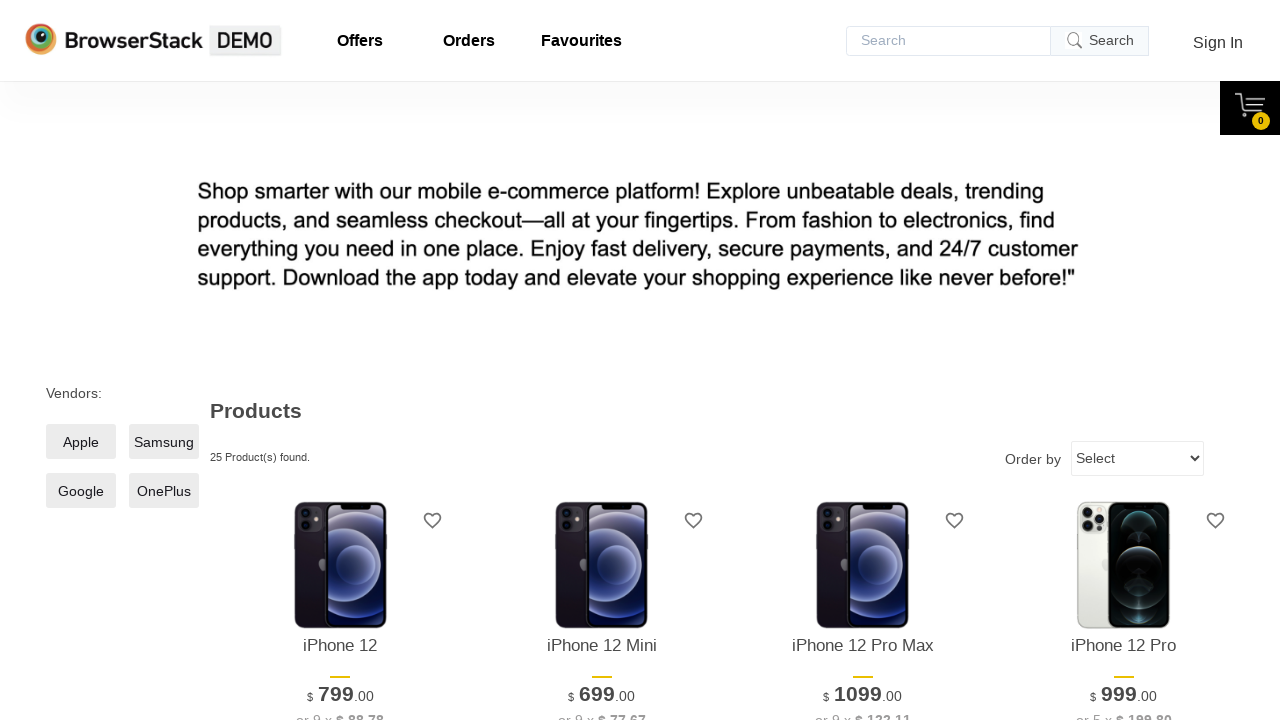

Waited for page to load with 'StackDemo' in title
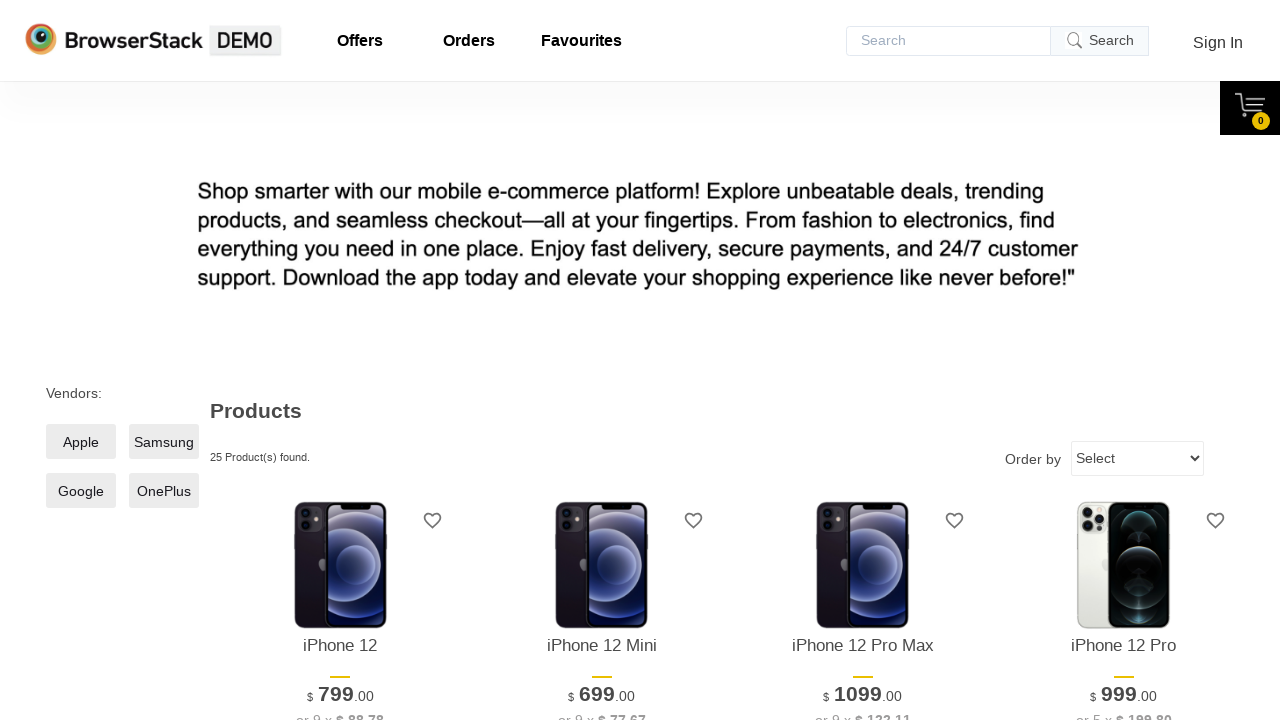

Clicked on Apple products filter checkbox at (81, 442) on xpath=//*[@id="__next"]/div/div/main/div[1]/div[1]/label/span
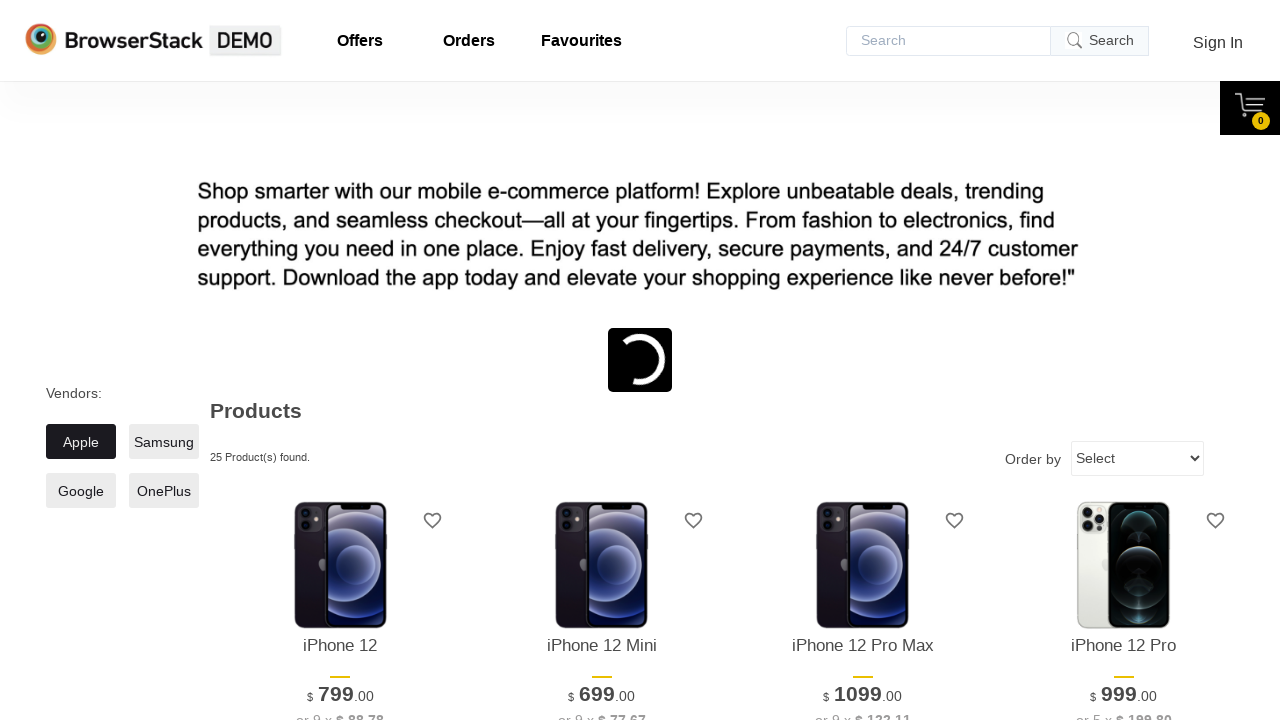

Waited for first product to load
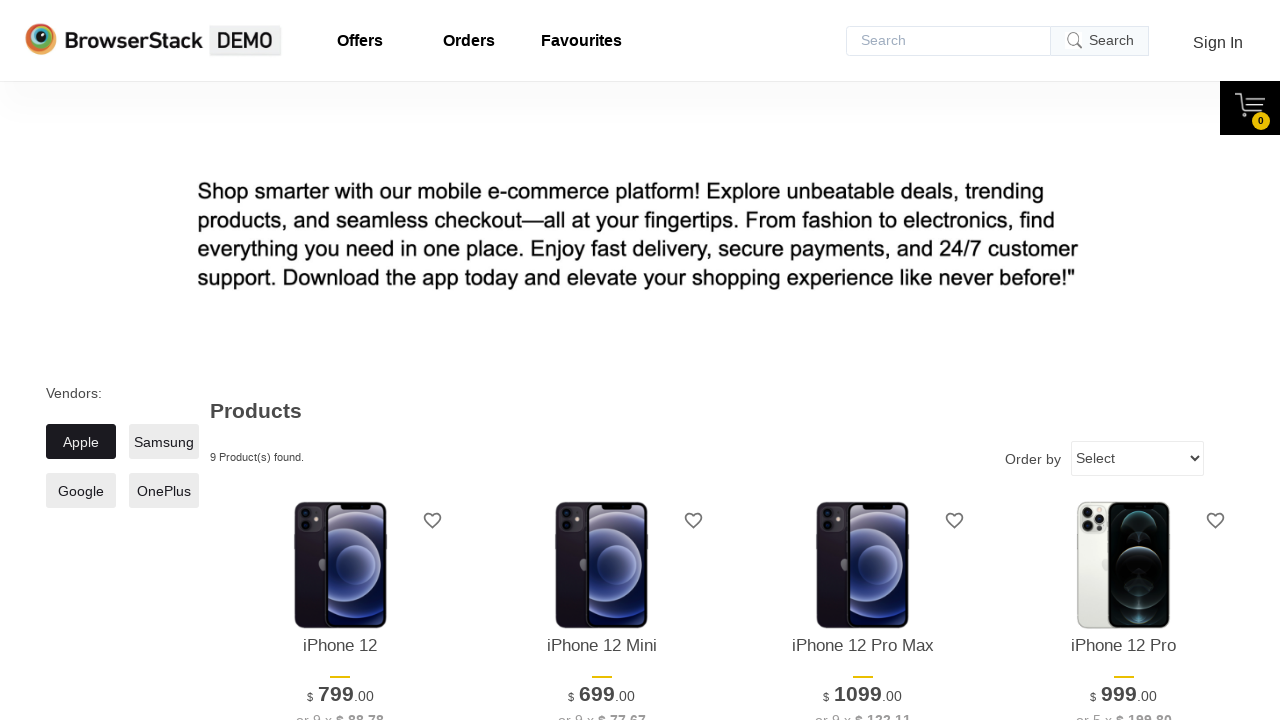

Retrieved first product name: iPhone 12
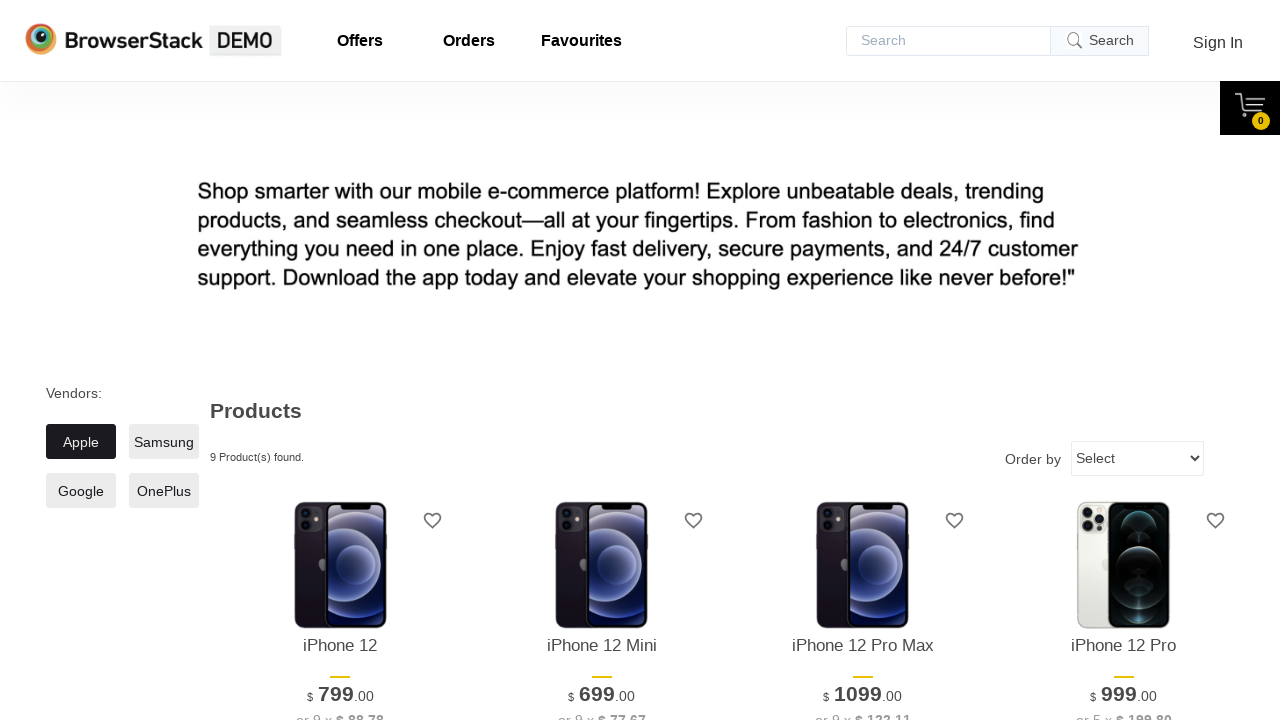

Clicked 'Add to cart' button for first product at (340, 361) on xpath=//*[@id="1"]/div[4]
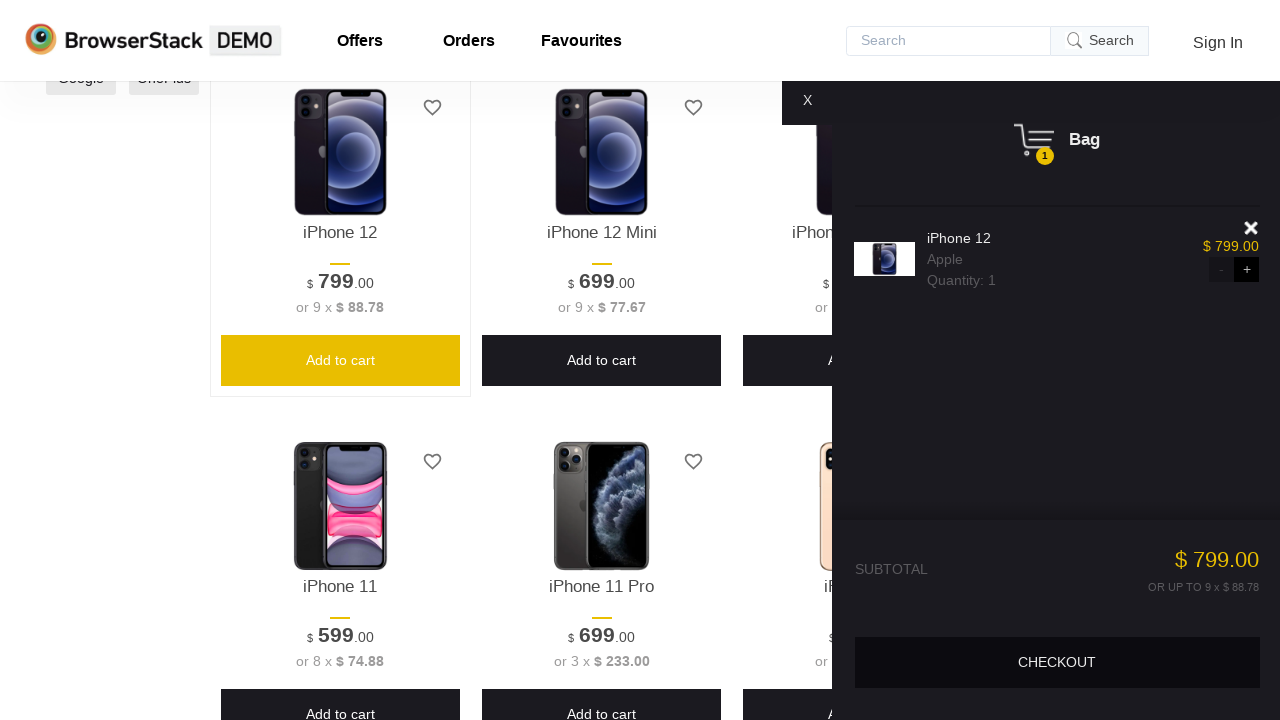

Cart pane became visible
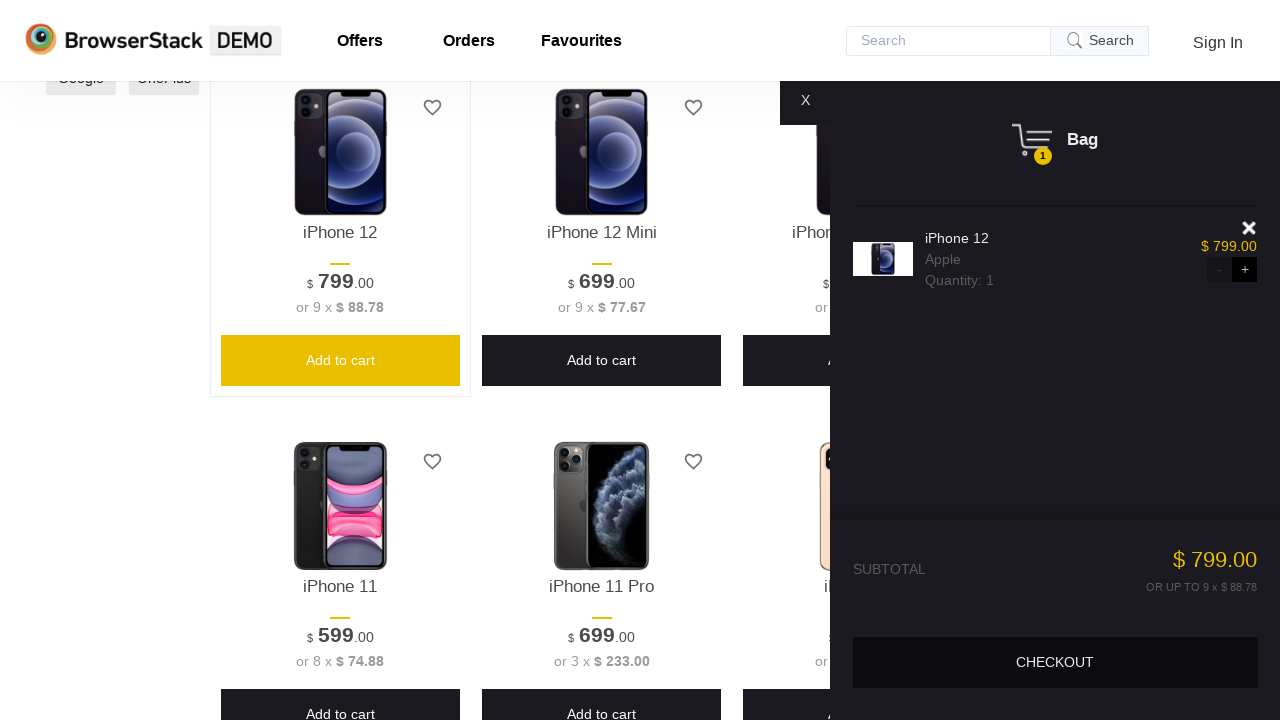

Retrieved product name from cart: iPhone 12
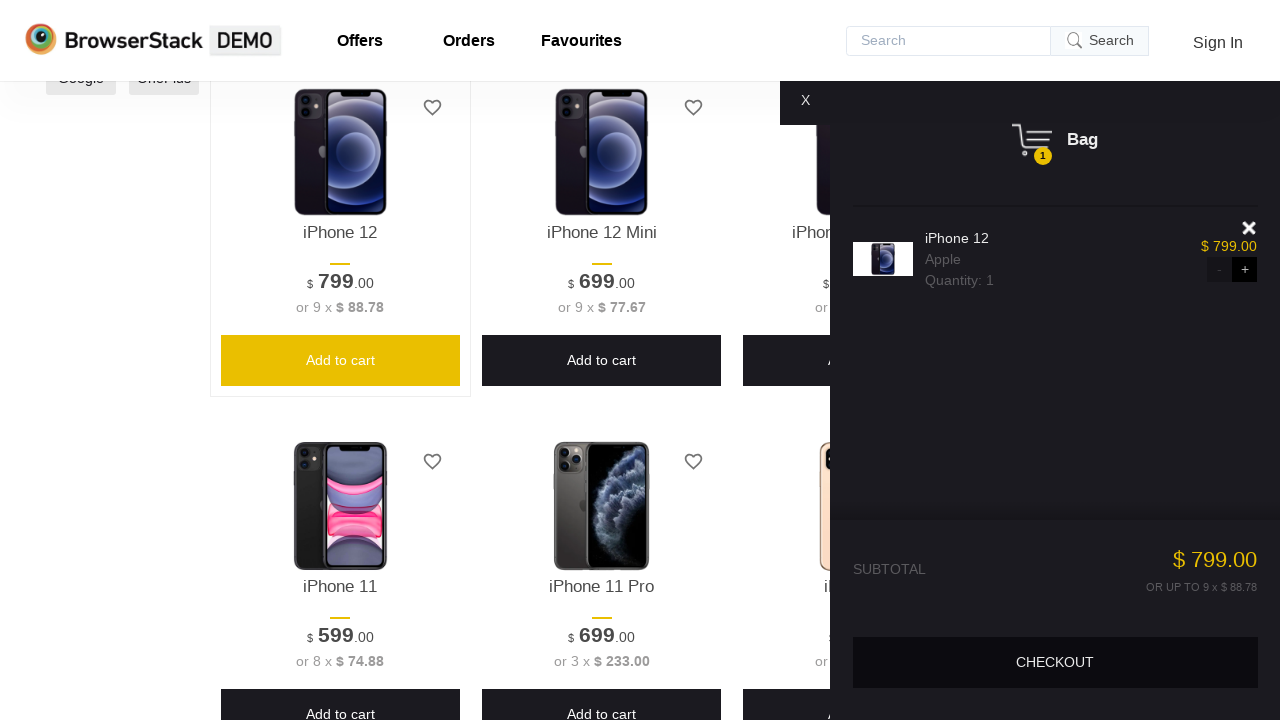

Verified product in cart matches product on page
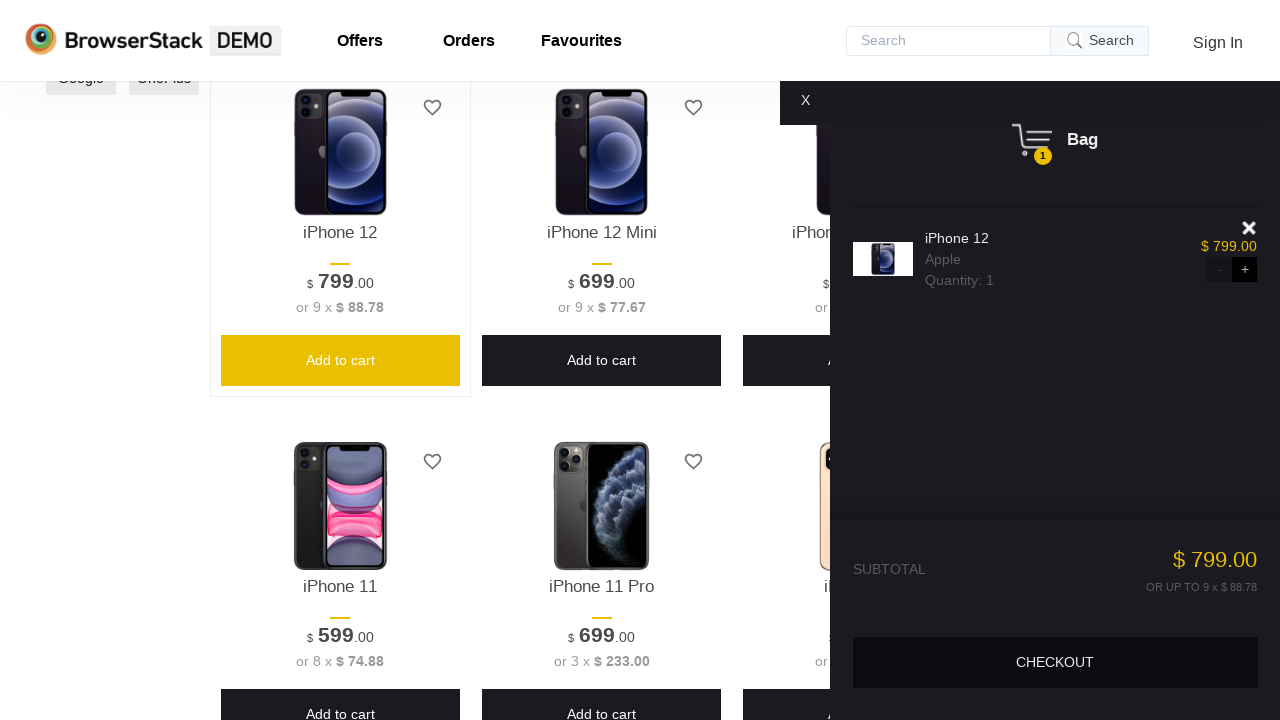

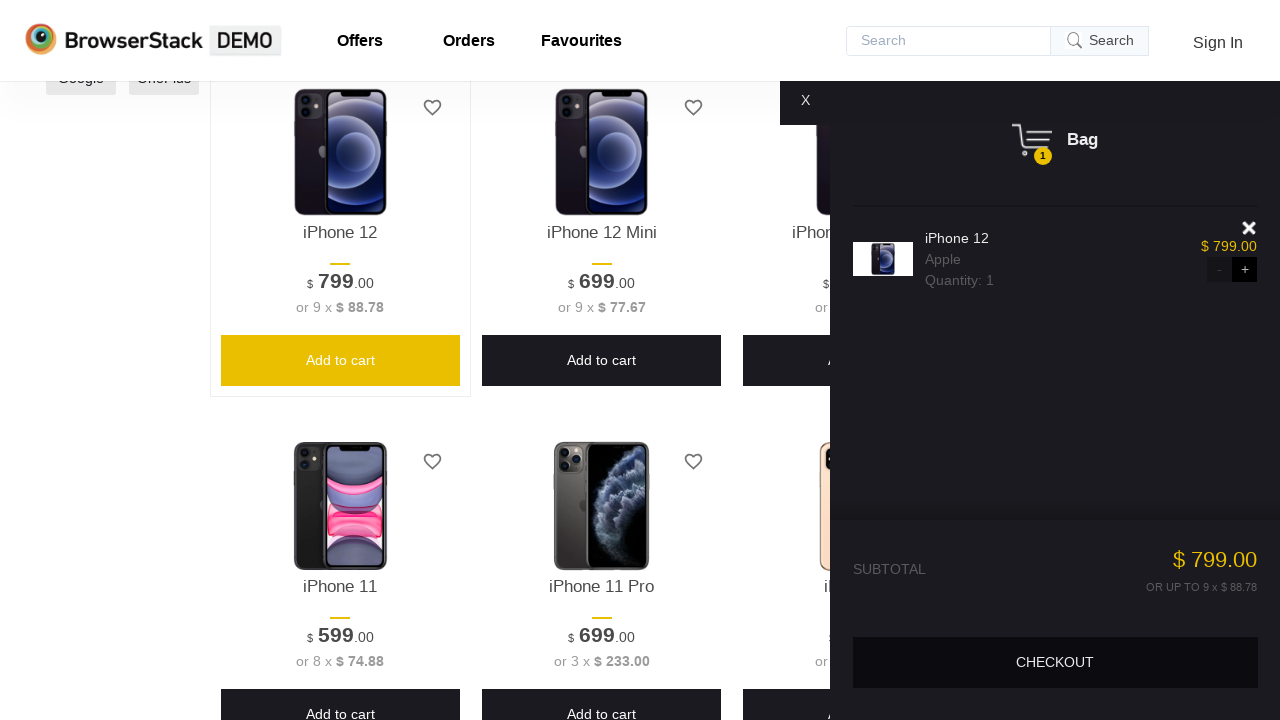